Navigates to a mutual funds page and verifies that a data table with rows is displayed and accessible

Starting URL: https://money.rediff.com/mutual-funds

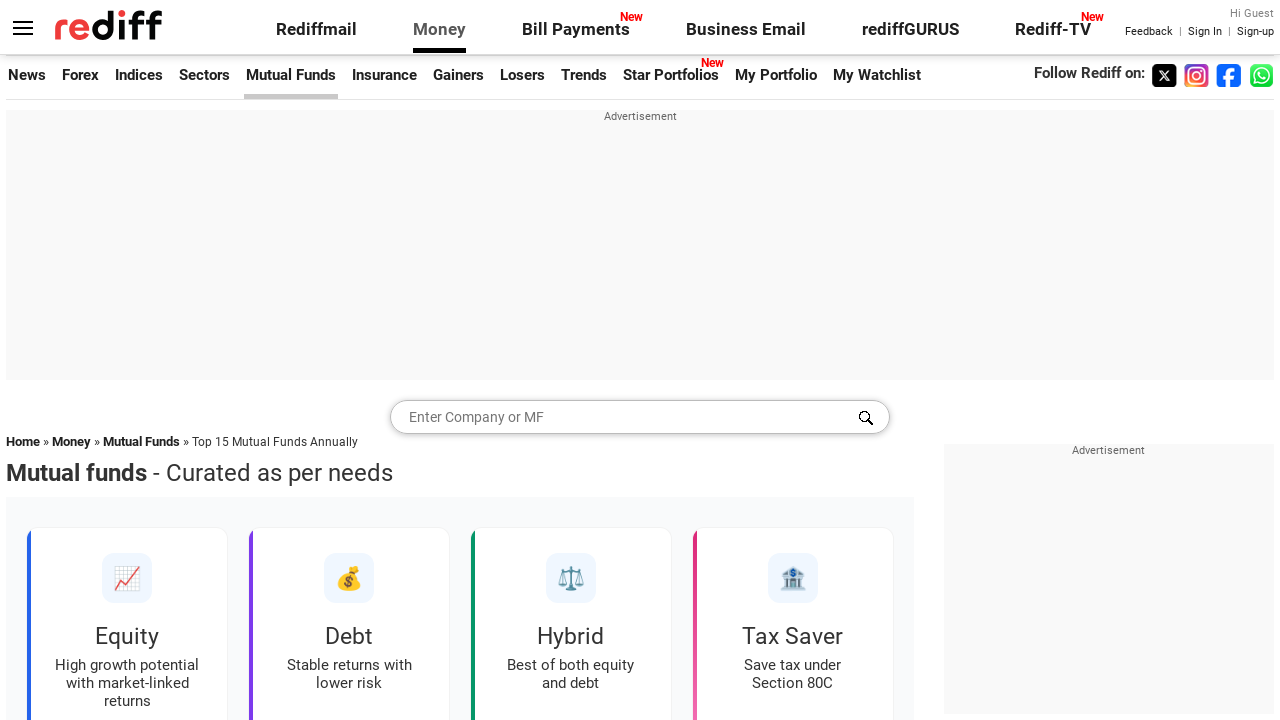

Waited for contact section to load
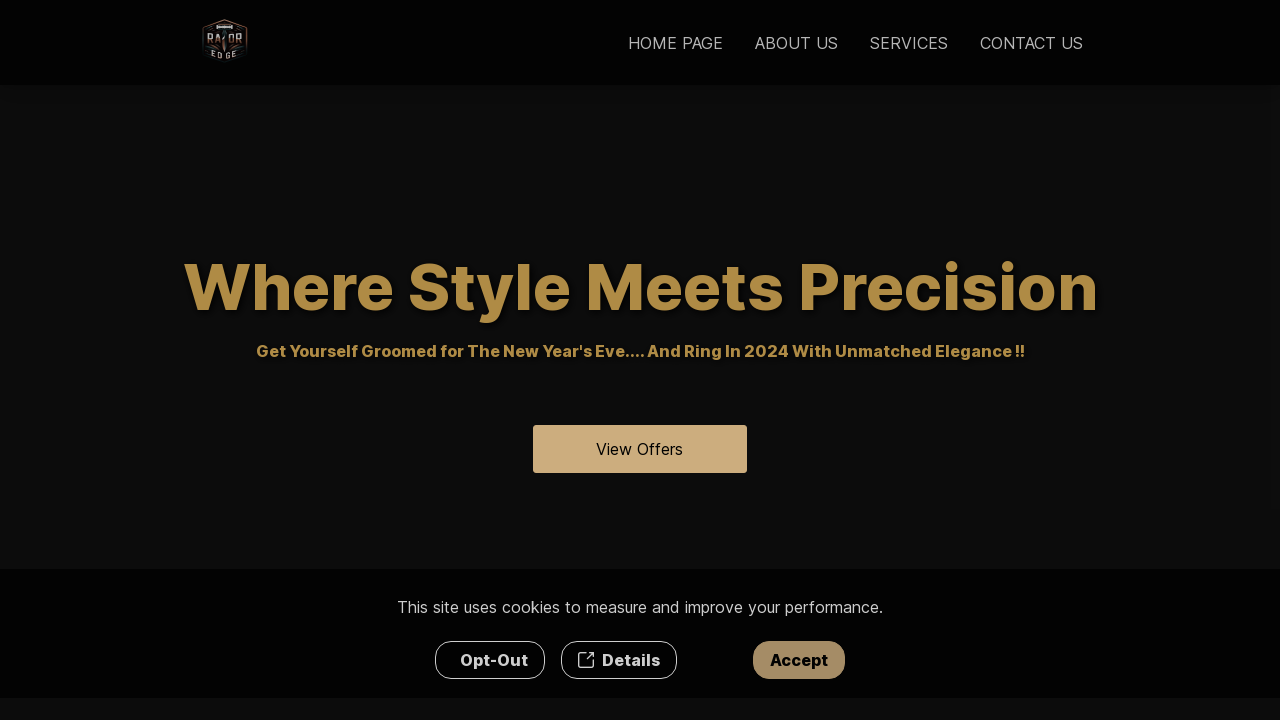

Verified that email input field is attached in footer
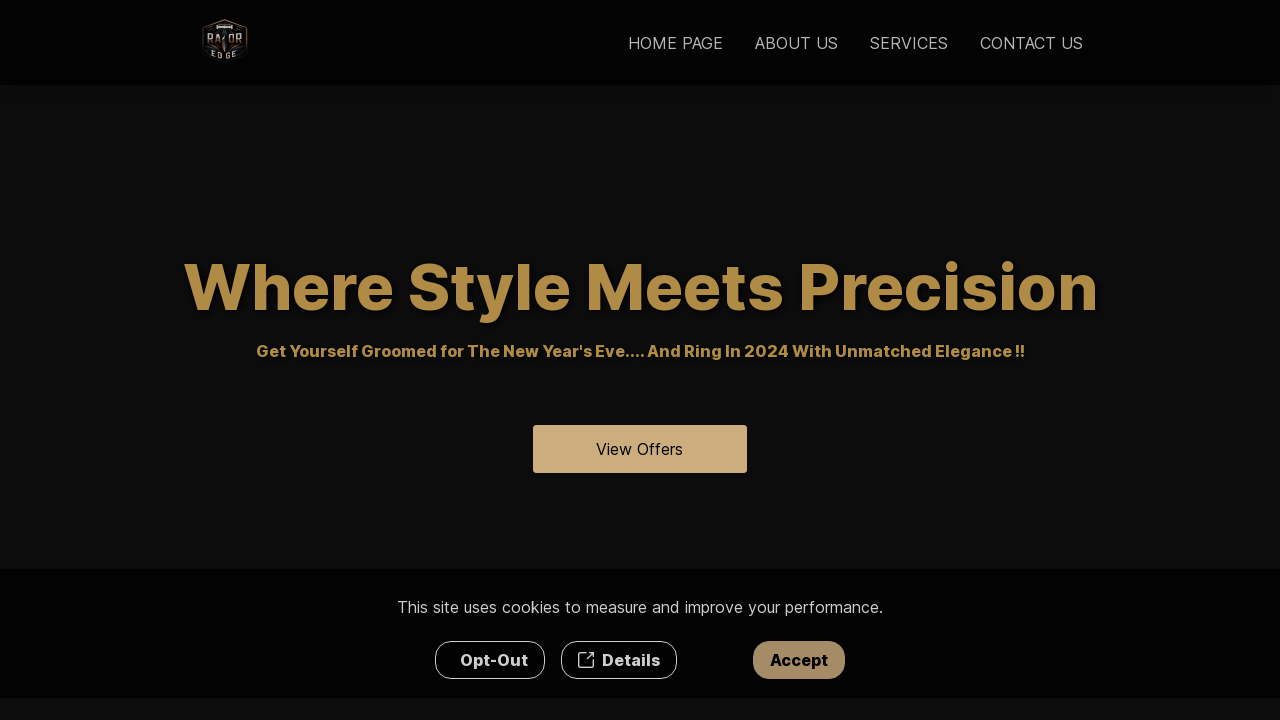

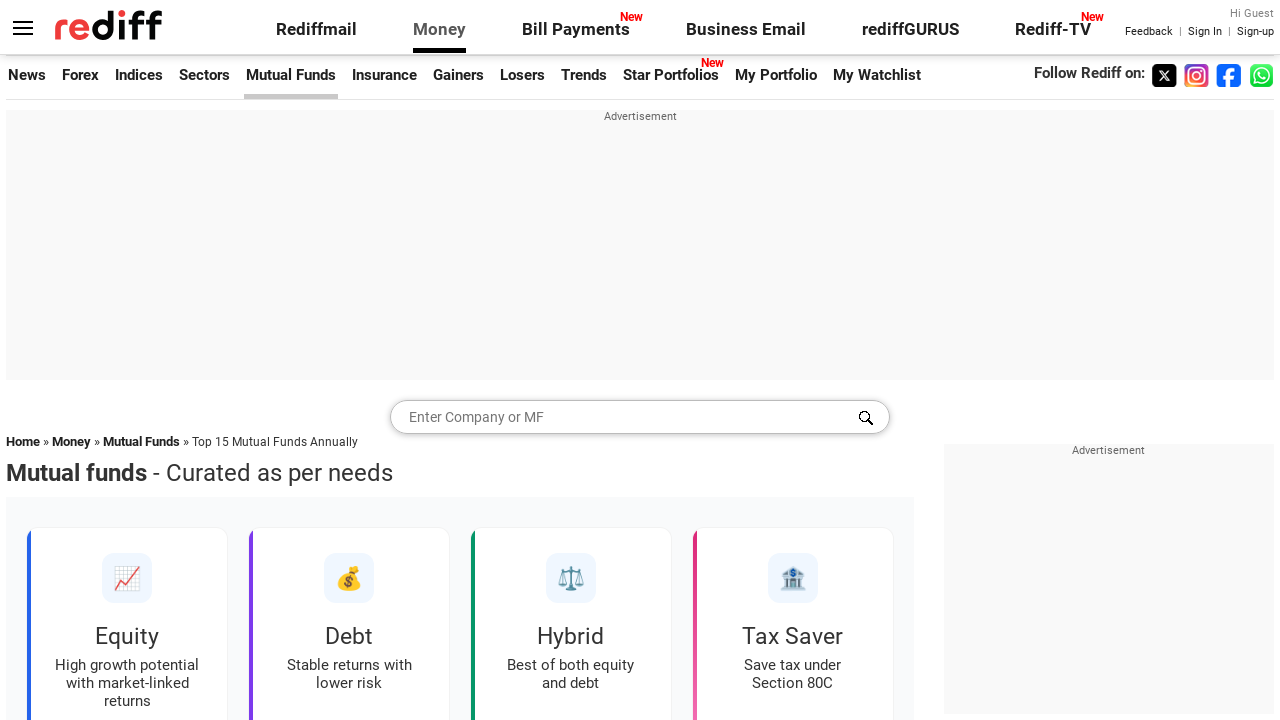